Tests the date/time selection functionality on timeanddate.com by selecting a month and country from dropdown menus and submitting the form

Starting URL: https://www.timeanddate.com/

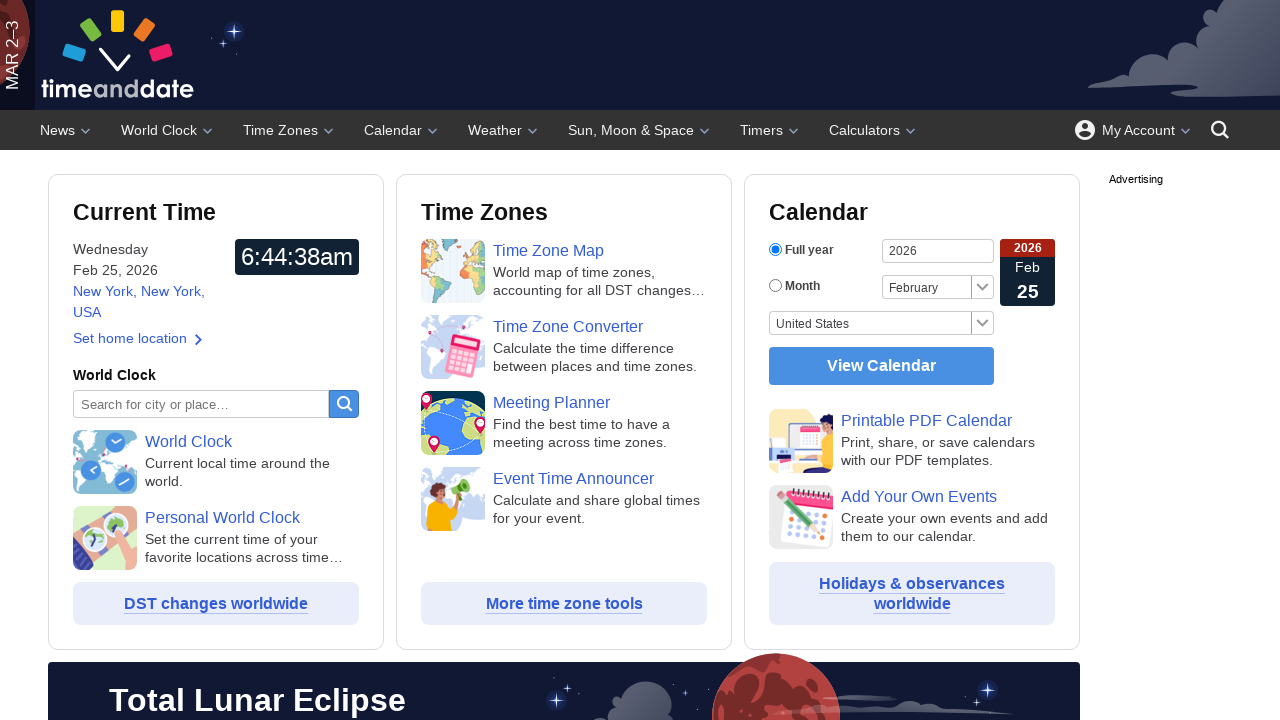

Selected December from month dropdown on #month
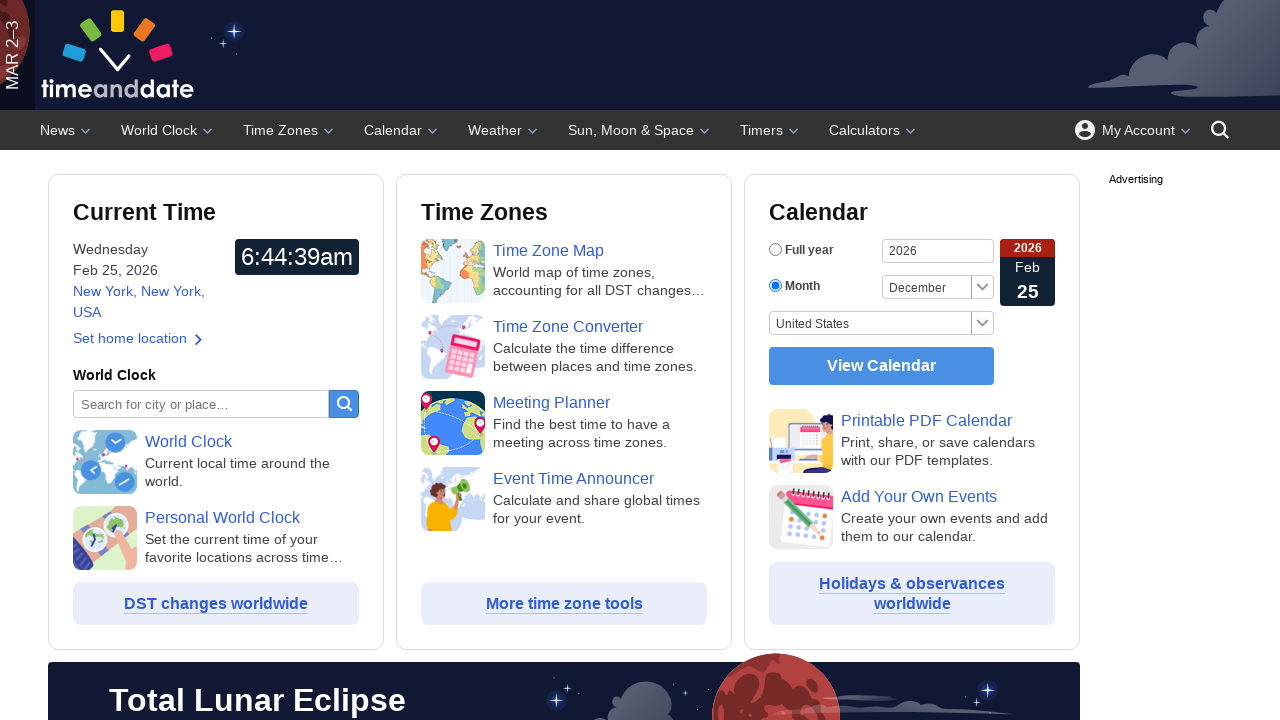

Selected Russia from country dropdown on #country
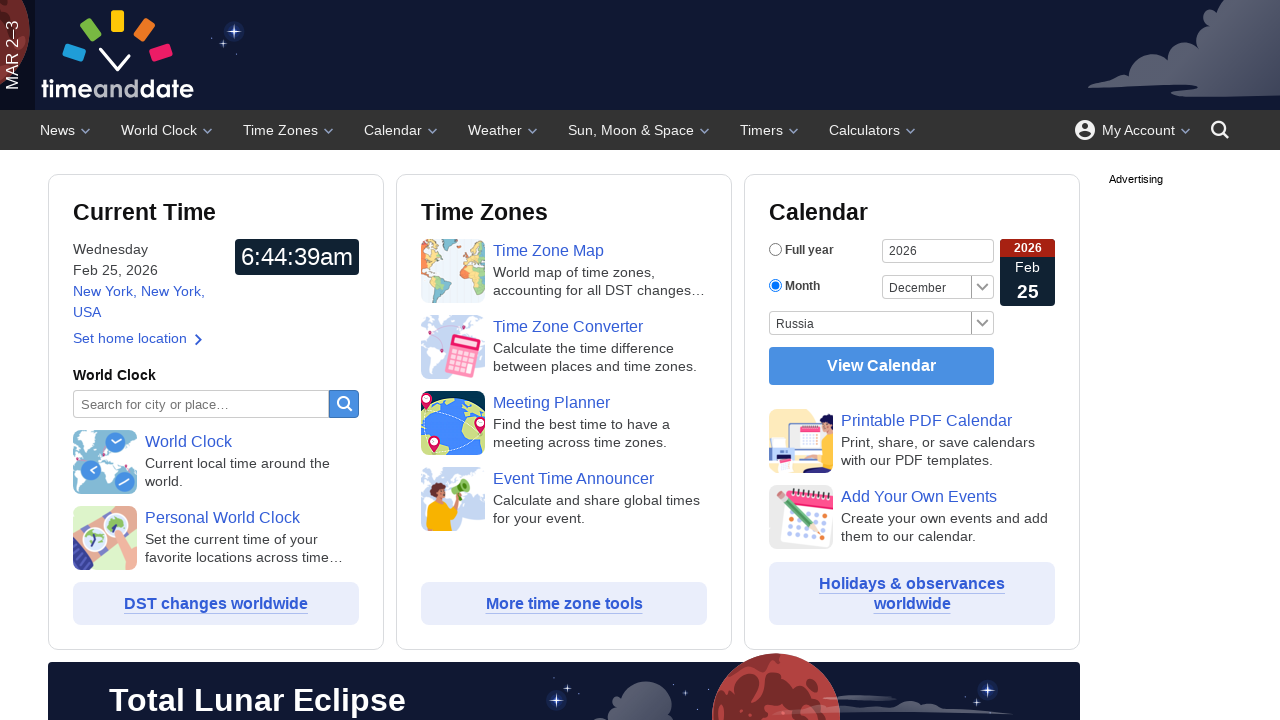

Clicked submit button to confirm date/time selection at (882, 366) on div.form-row:nth-child(4) > input:nth-child(1)
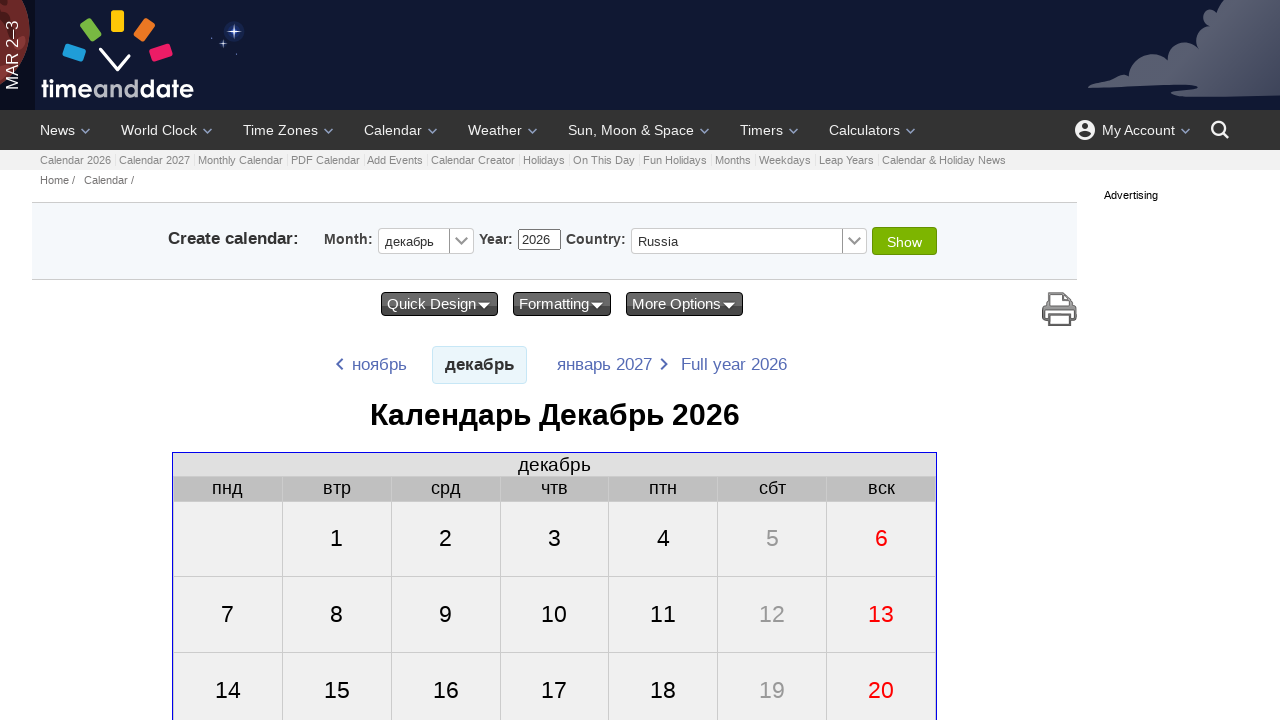

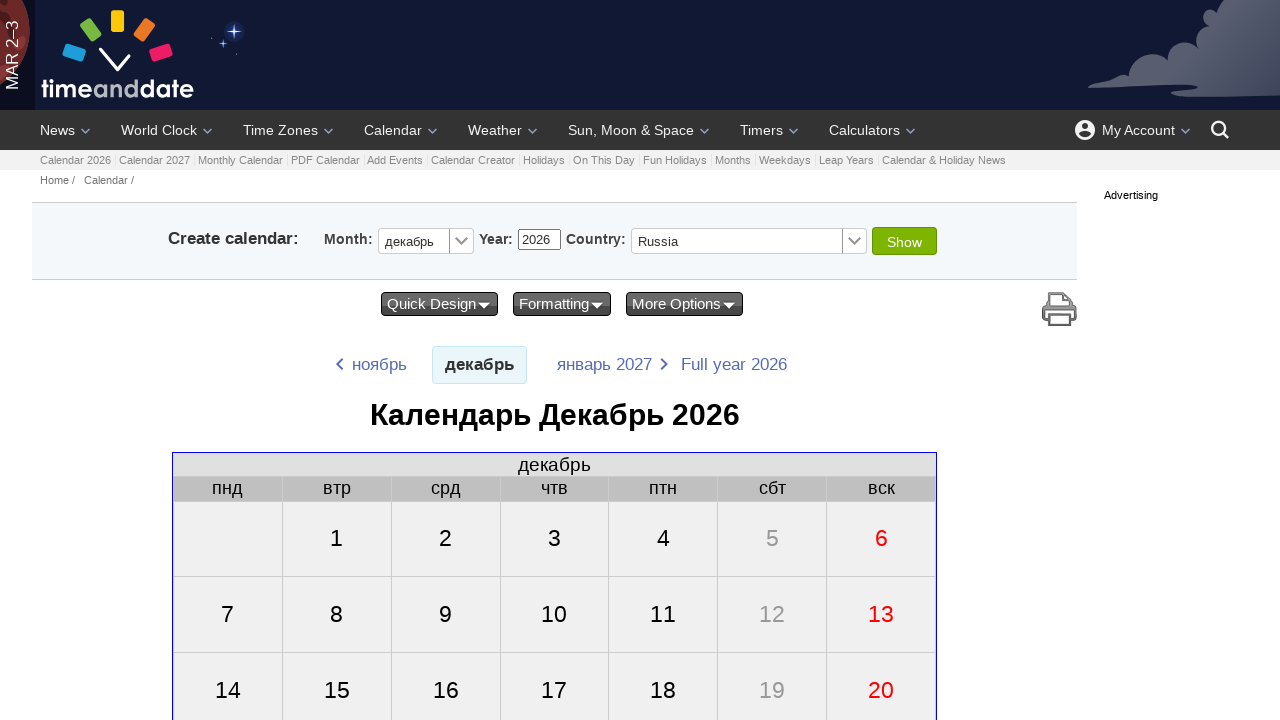